Gets and verifies CSS attribute values of elements on W3Schools HTML examples page

Starting URL: https://www.w3schools.com/html/html_examples.asp

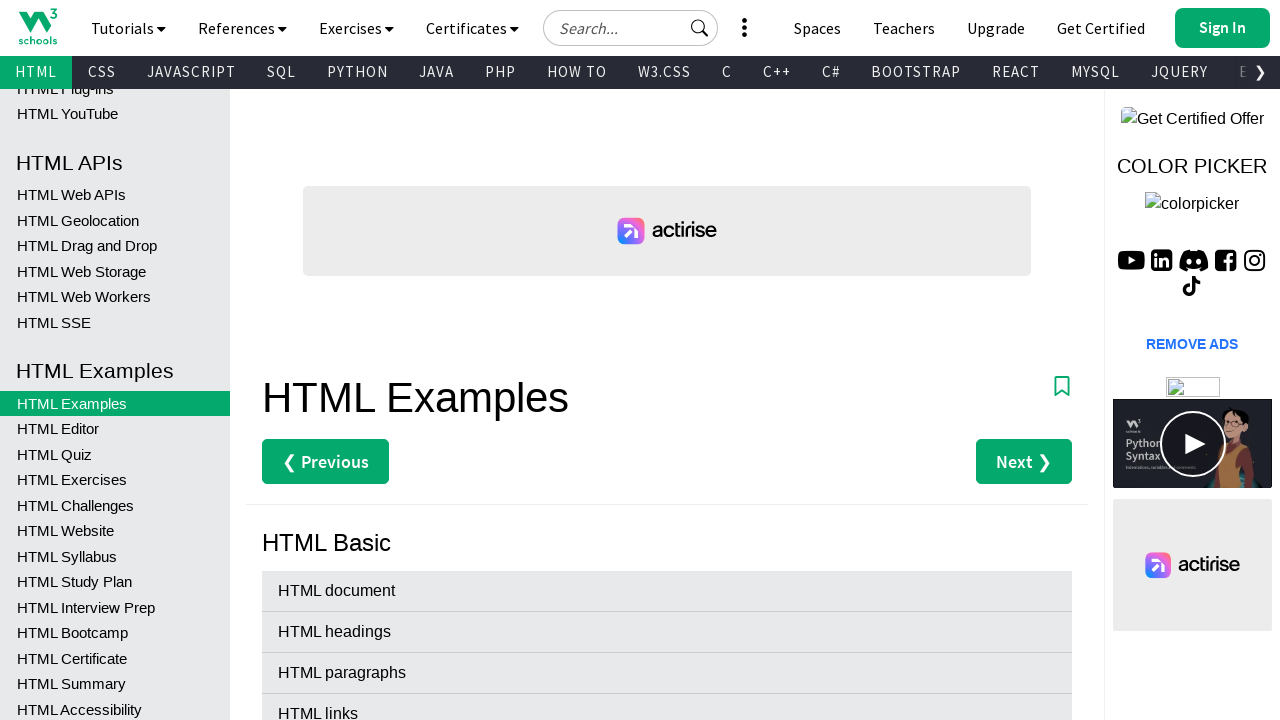

Navigated to W3Schools HTML examples page
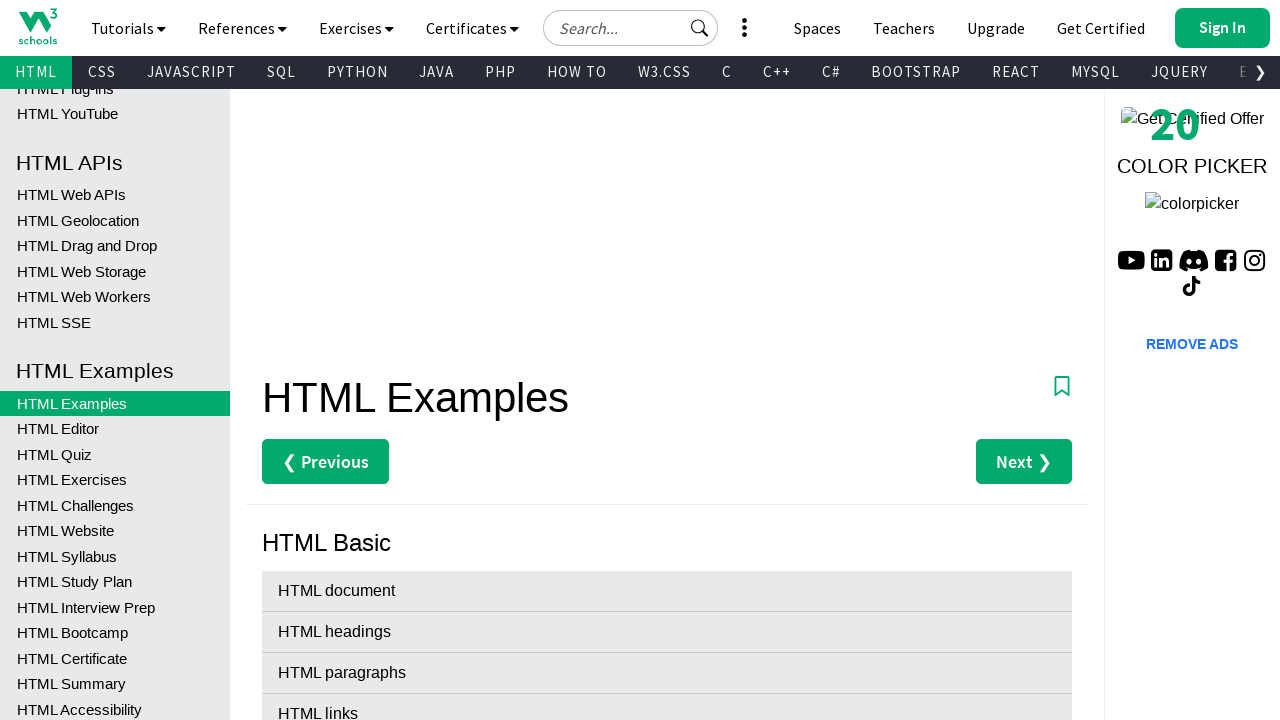

Located the Google Search div element
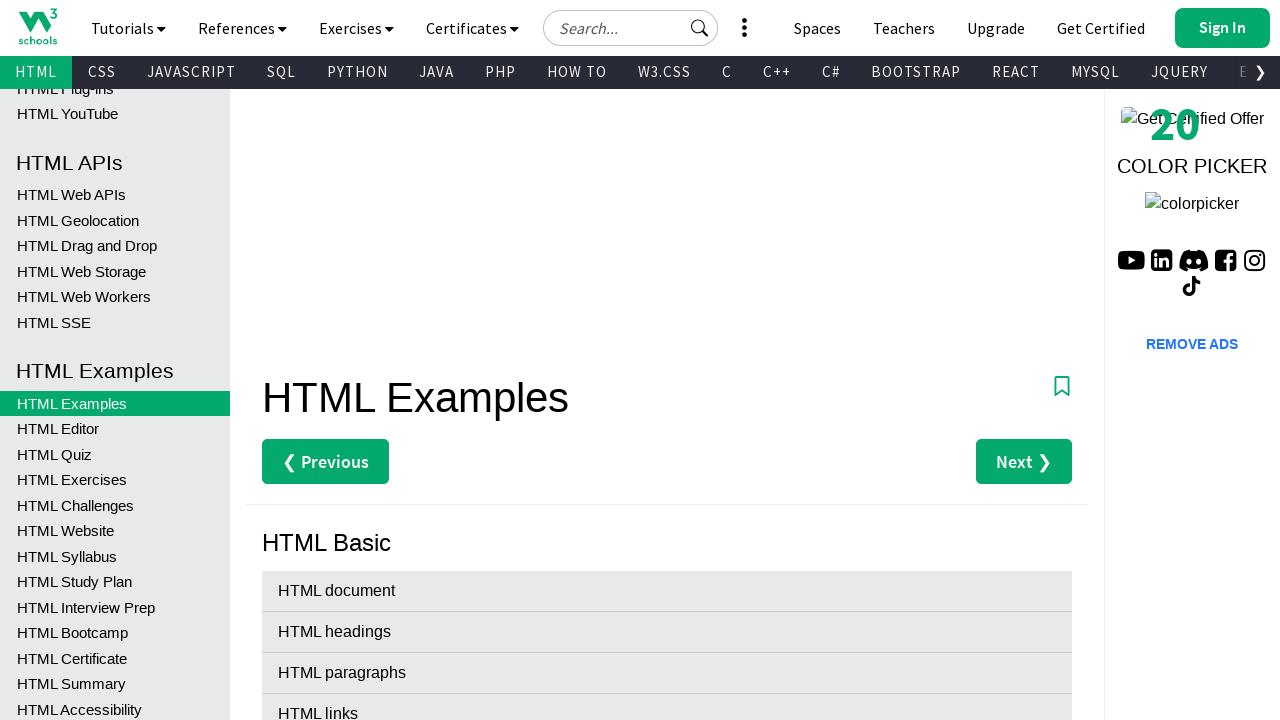

Retrieved computed CSS display attribute value: block
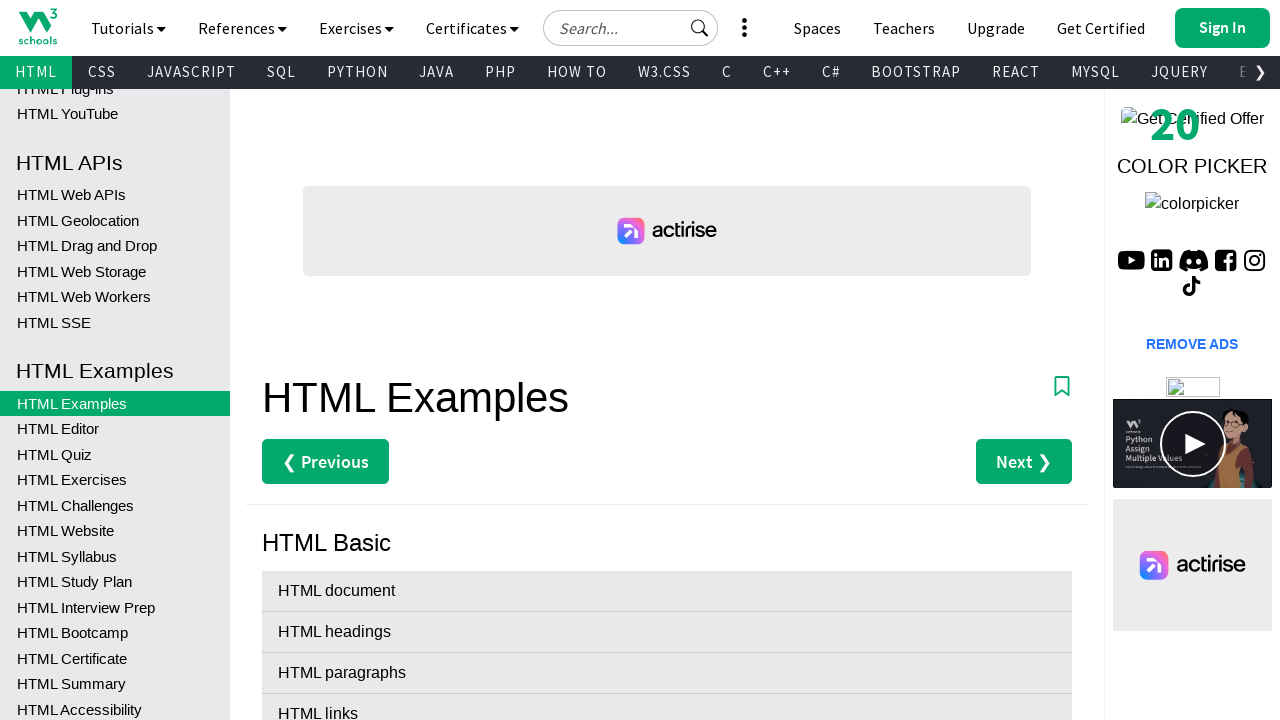

Verified that display attribute equals 'block'
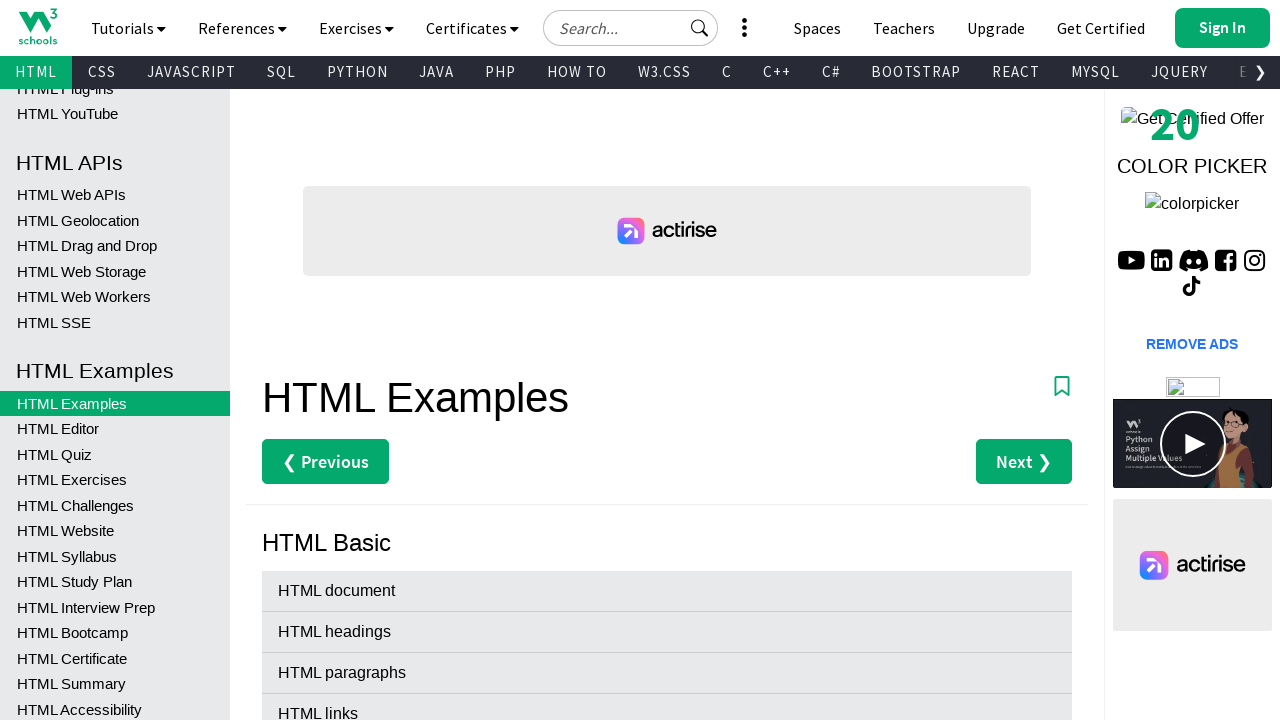

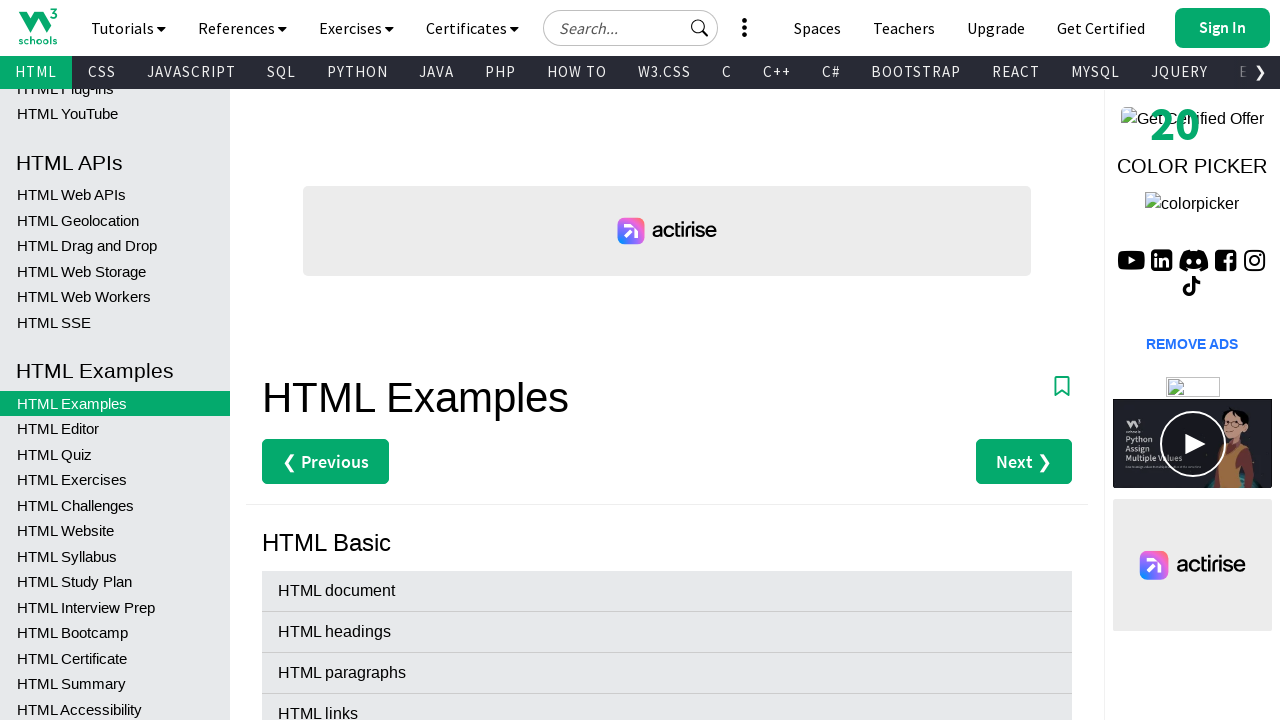